Tests dropdown selection functionality by selecting options using different methods (by index, visible text, and value)

Starting URL: https://rahulshettyacademy.com/dropdownsPractise/

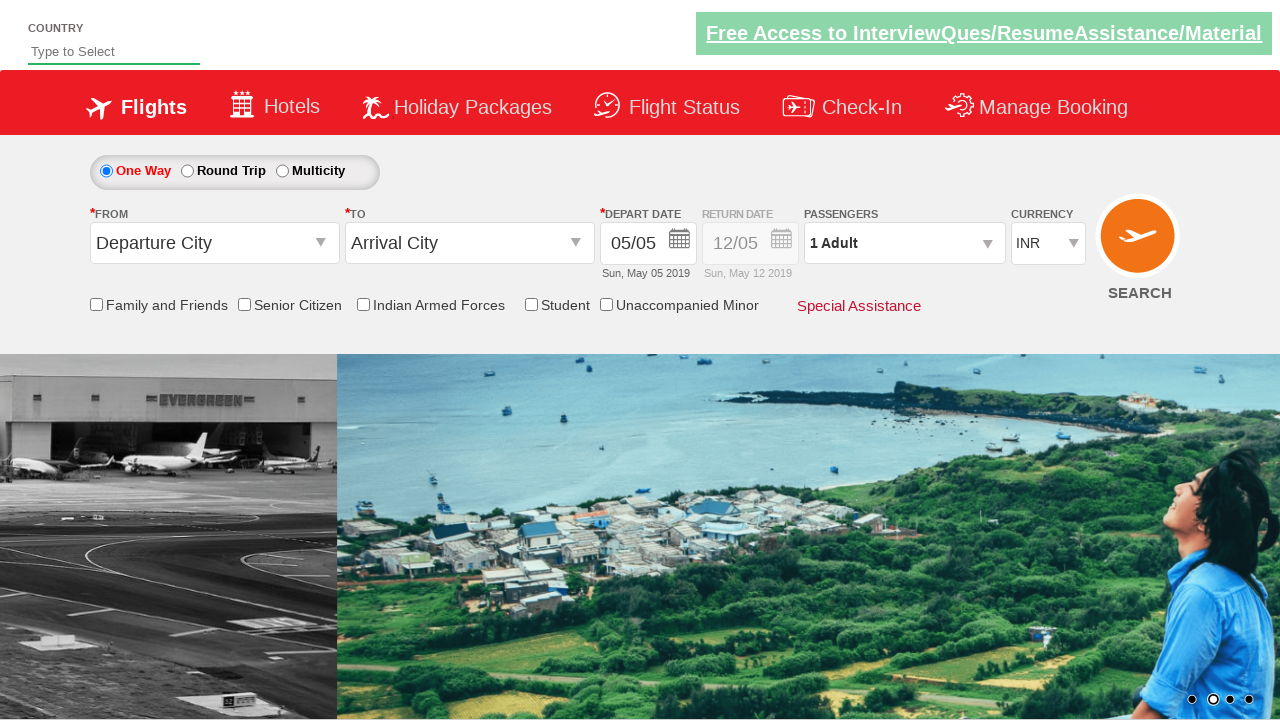

Selected dropdown option by index 3 (4th option) on #ctl00_mainContent_DropDownListCurrency
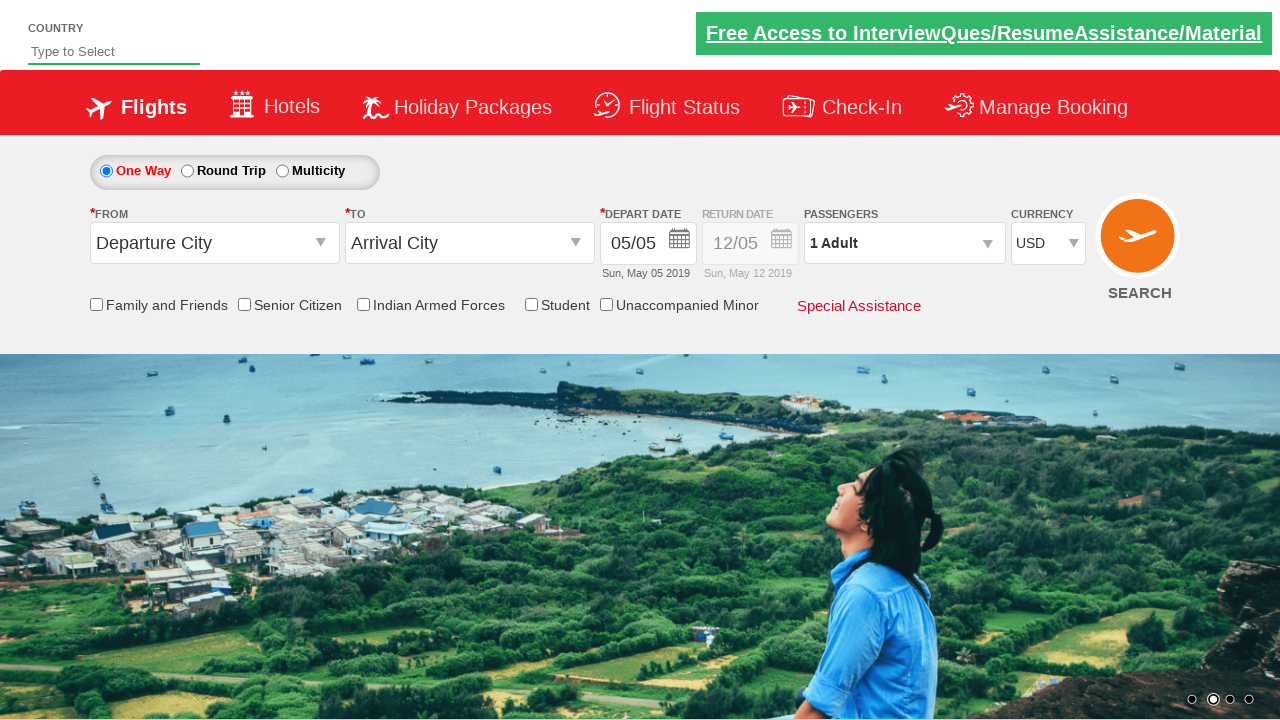

Retrieved selected dropdown value
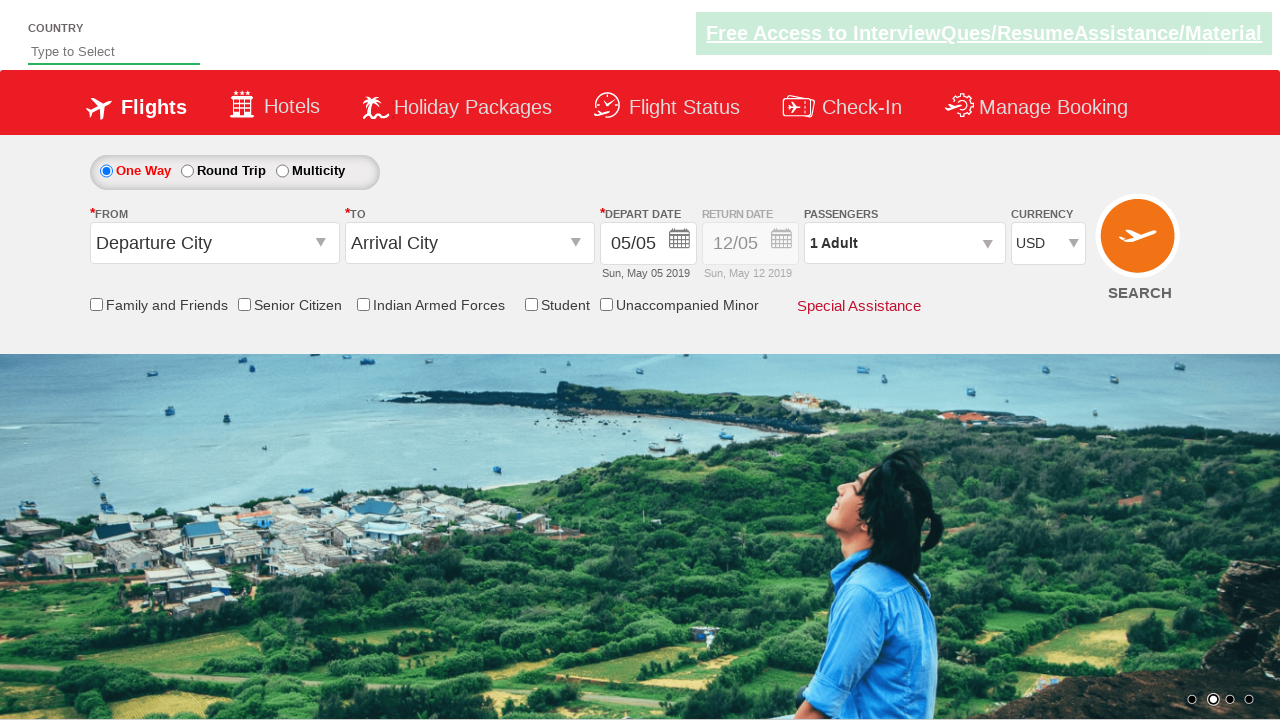

Printed selected option text
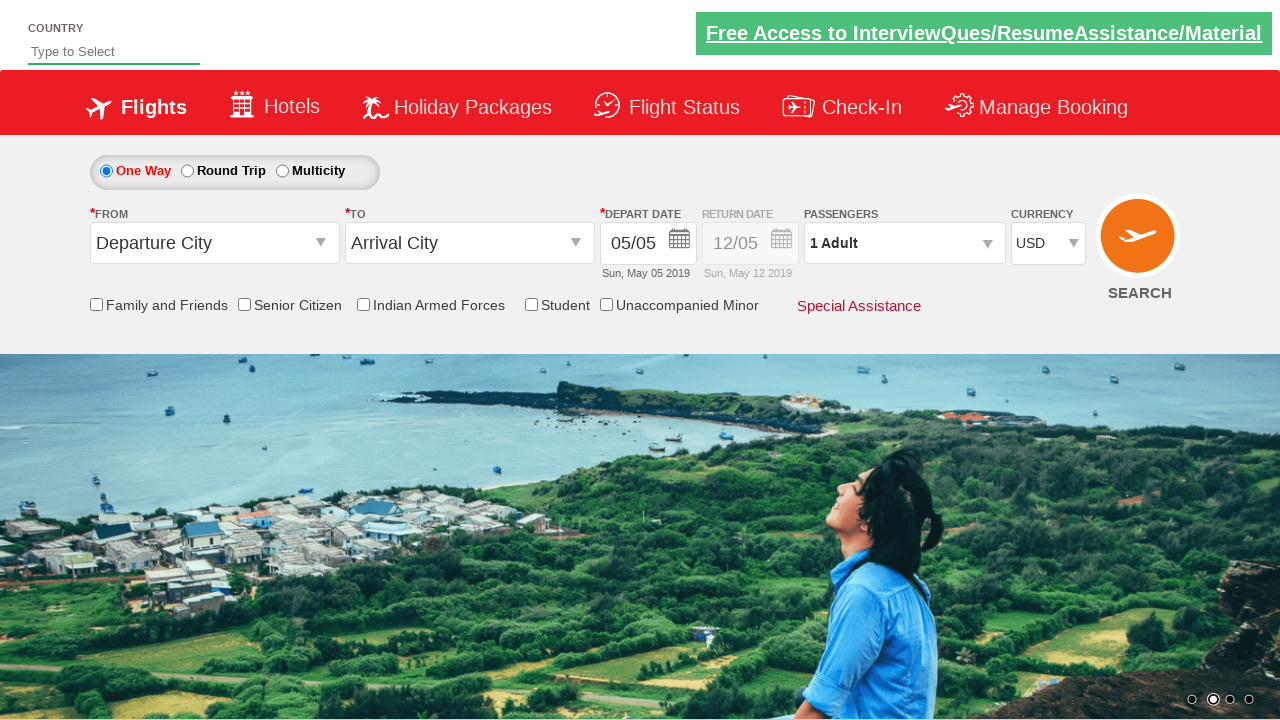

Selected dropdown option by visible text 'AED' on #ctl00_mainContent_DropDownListCurrency
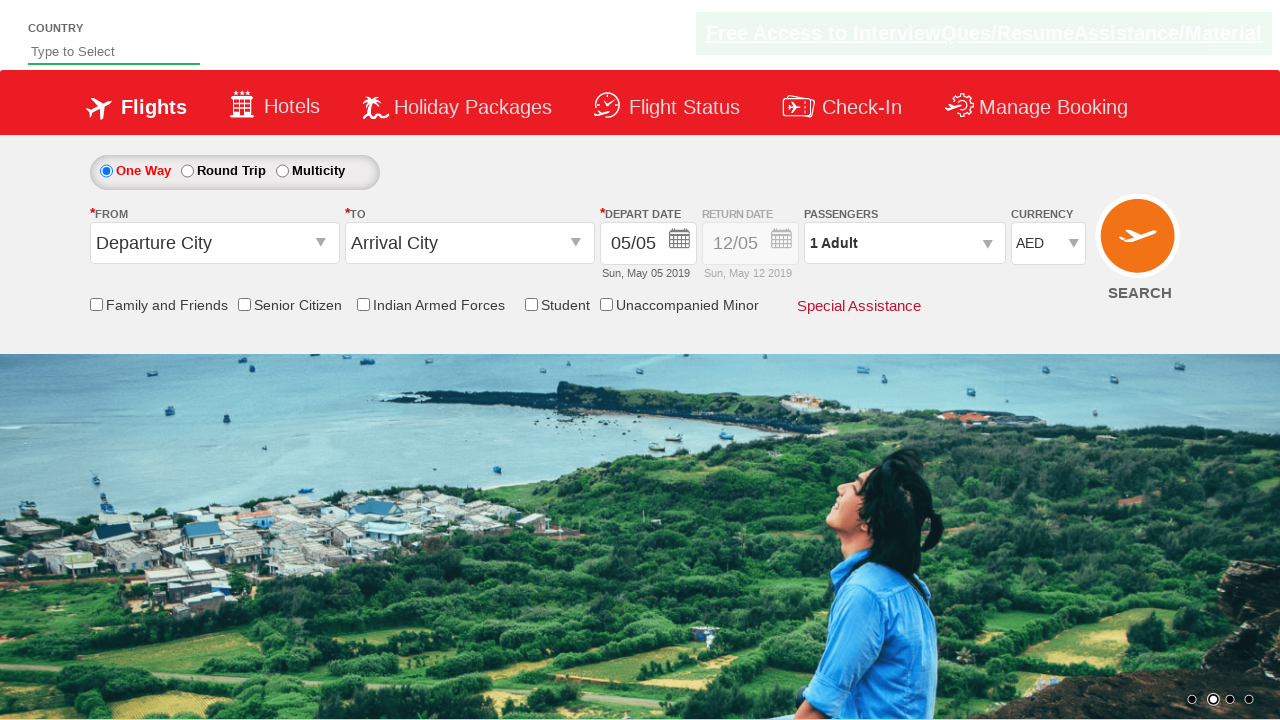

Retrieved selected dropdown value
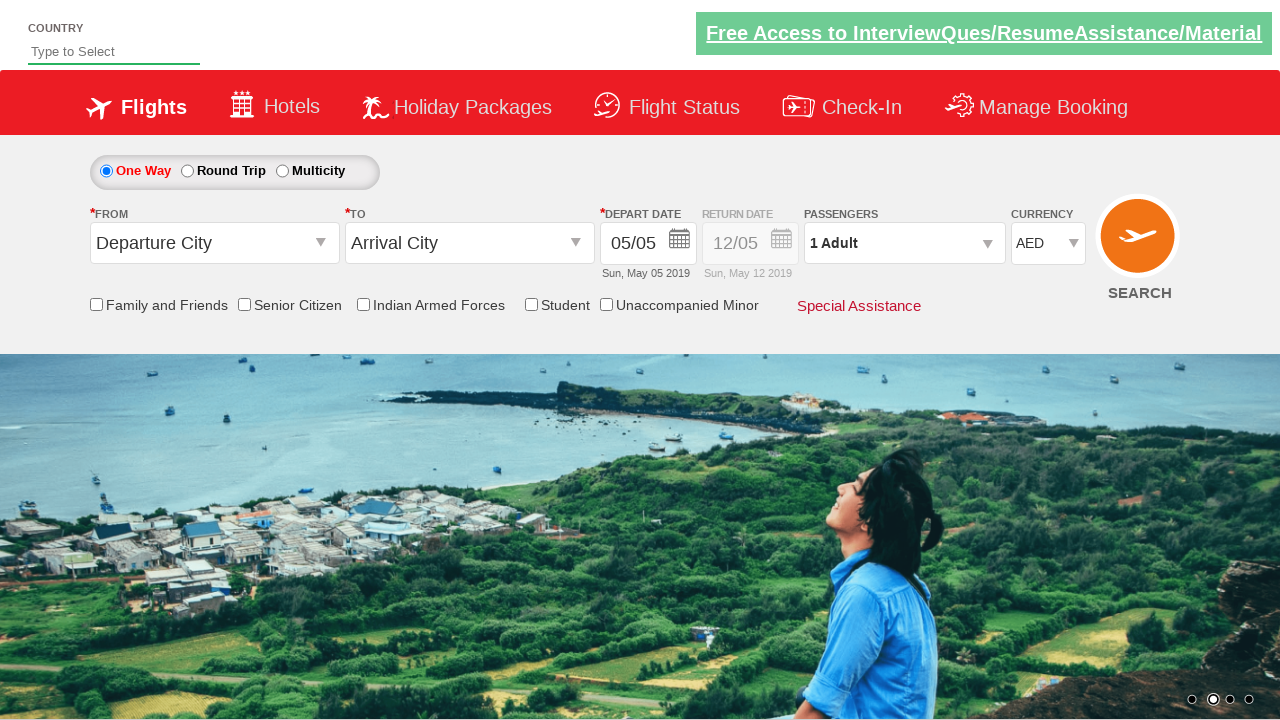

Printed selected option text
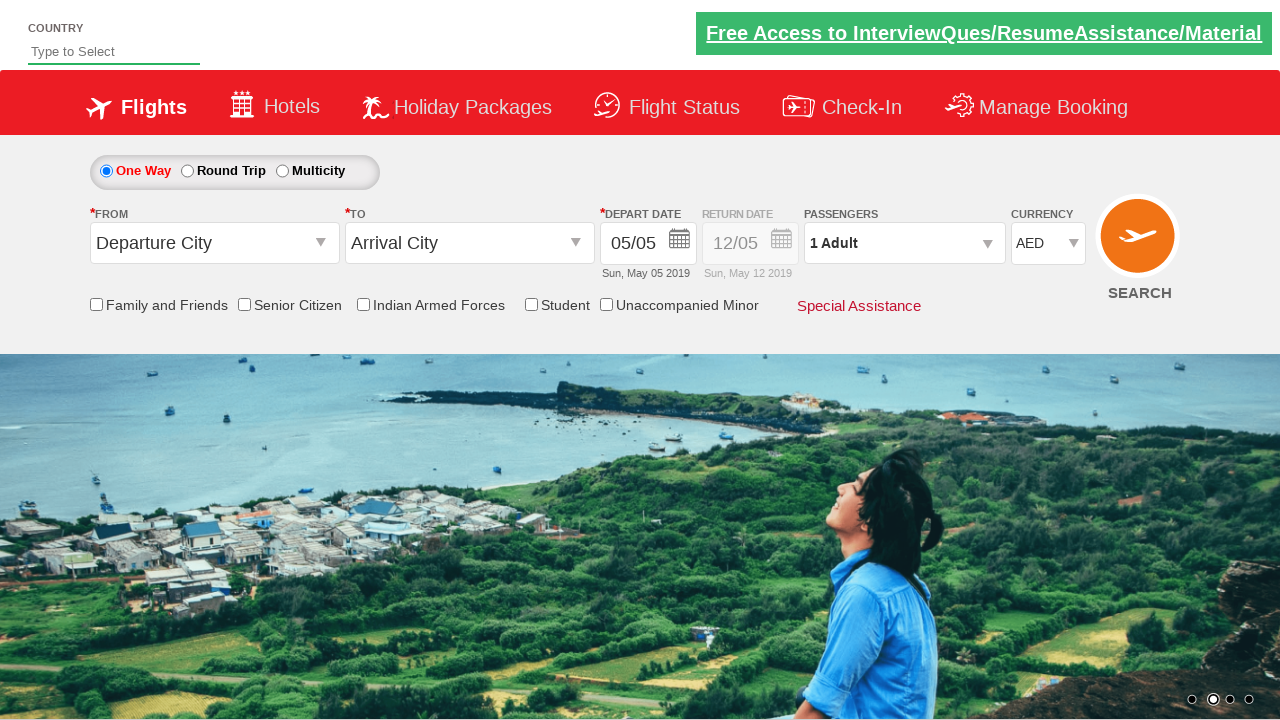

Selected dropdown option by value 'INR' on #ctl00_mainContent_DropDownListCurrency
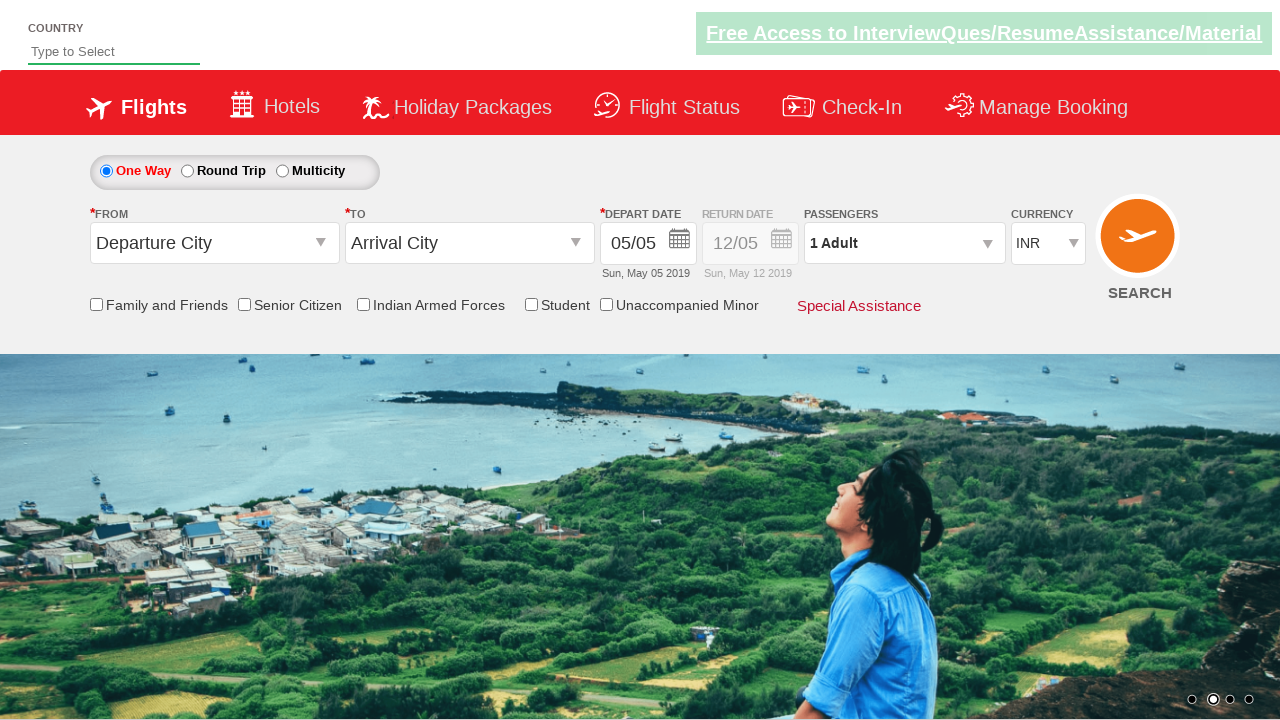

Retrieved selected dropdown value
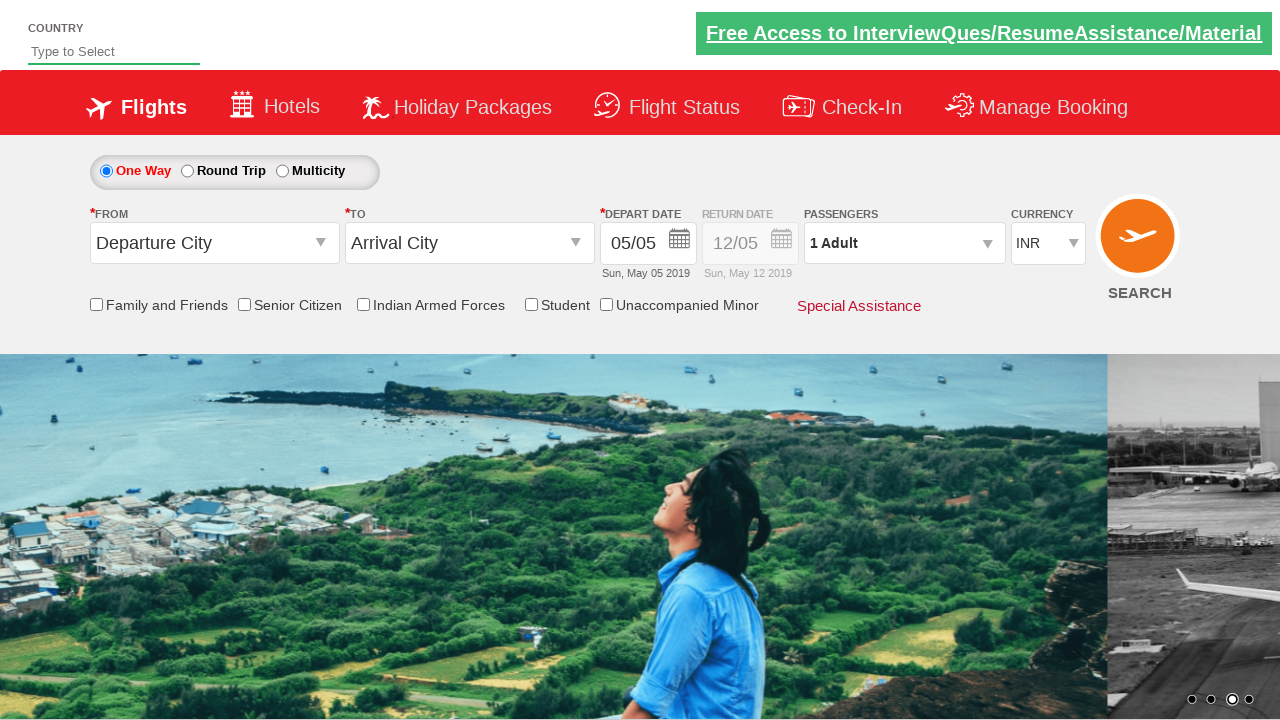

Printed selected option text
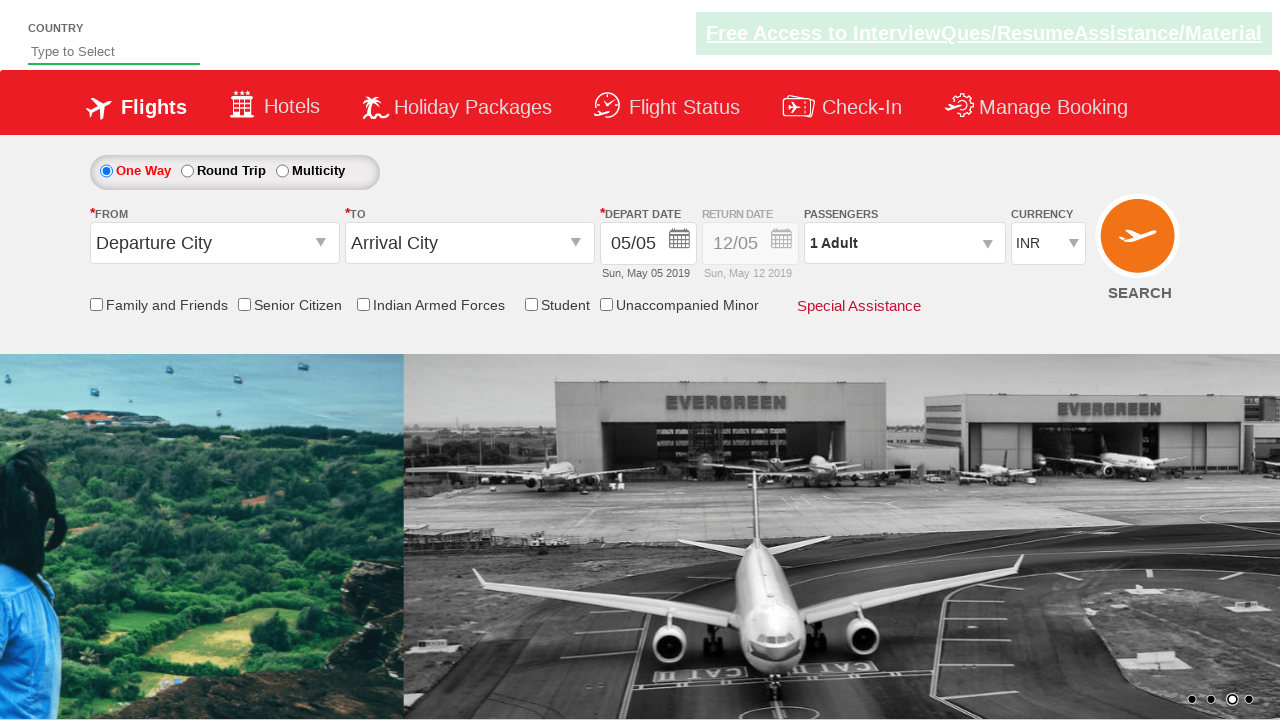

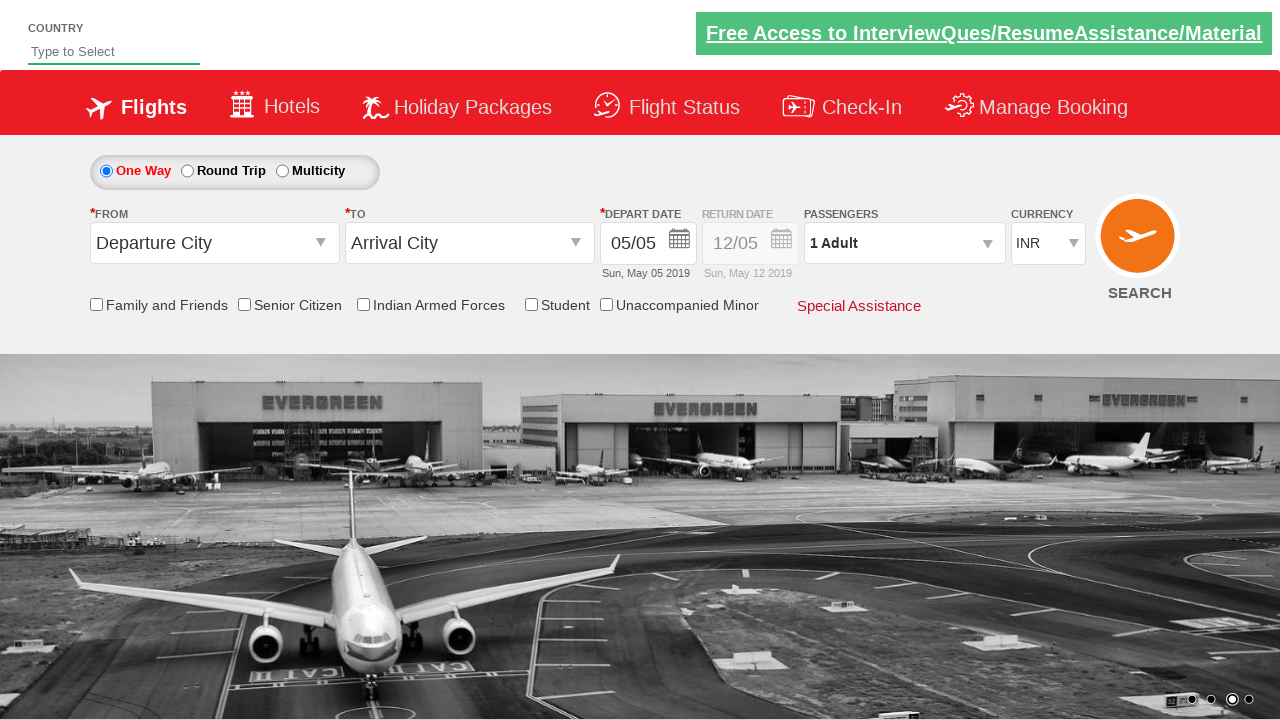